Tests dropdown selection by selecting different options and verifying the selections.

Starting URL: http://the-internet.herokuapp.com/dropdown

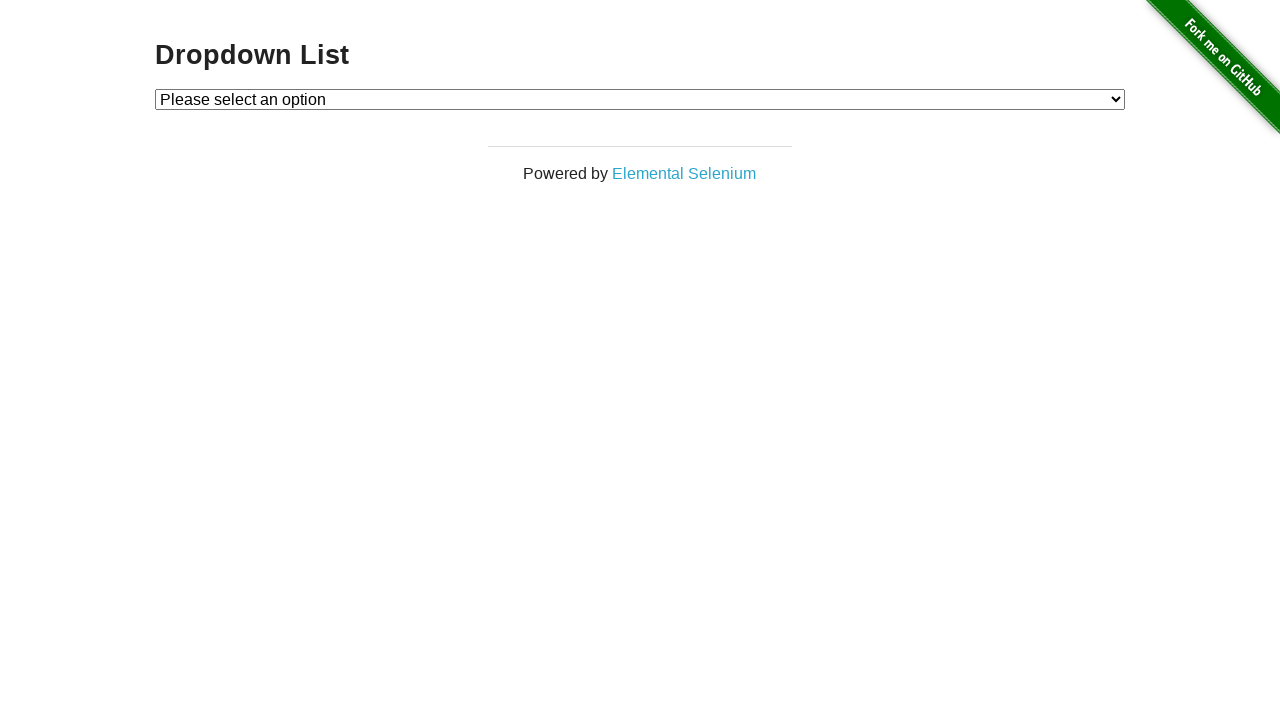

Dropdown element loaded and ready
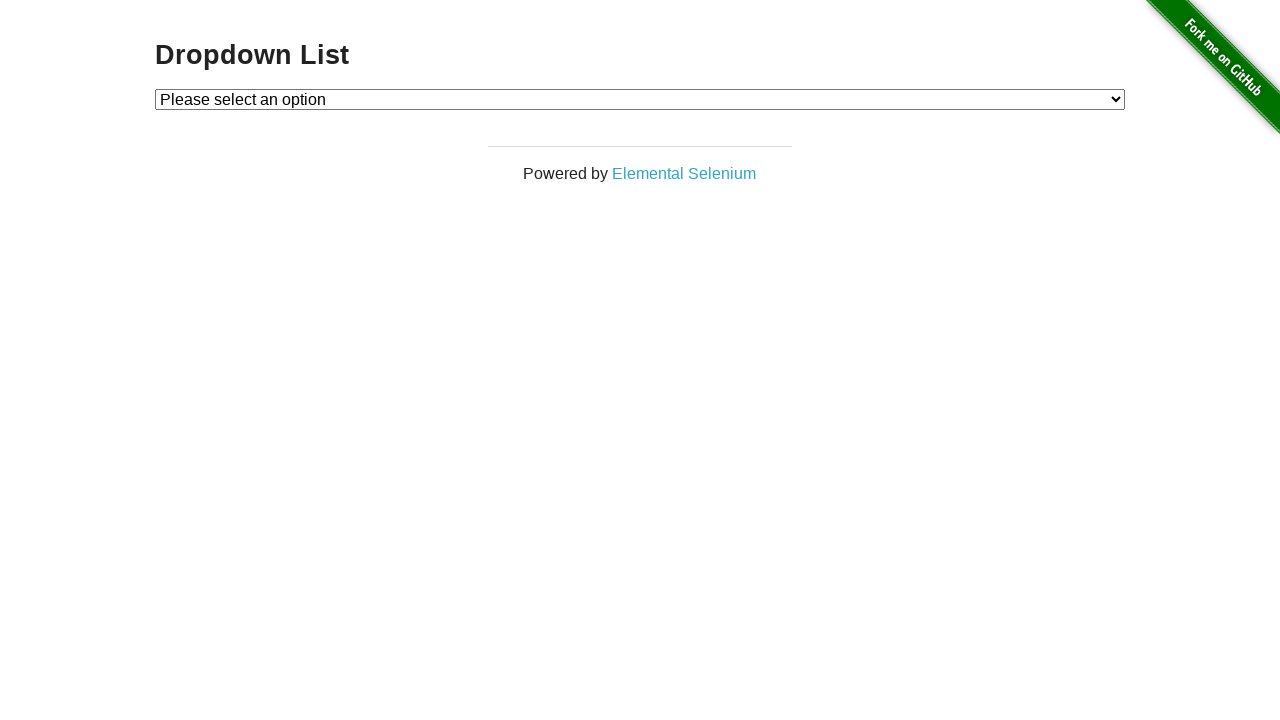

Selected Option 1 from dropdown on #dropdown
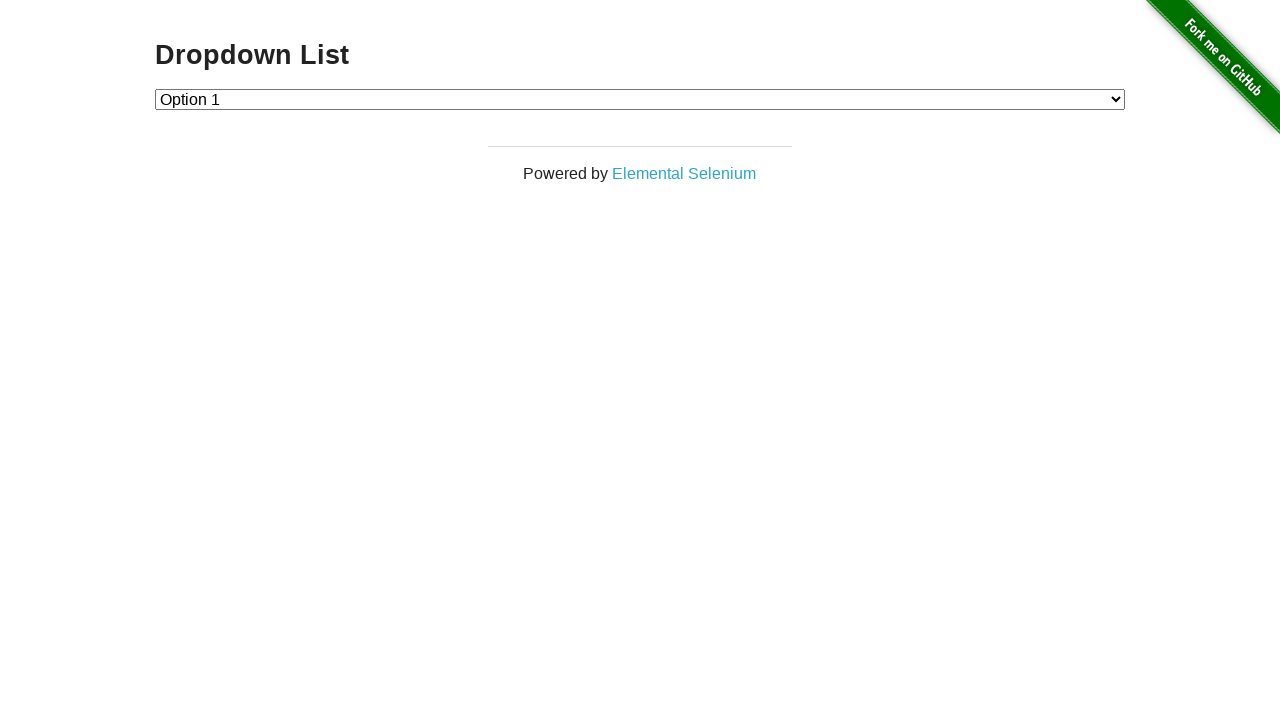

Verified Option 1 is selected (value='1')
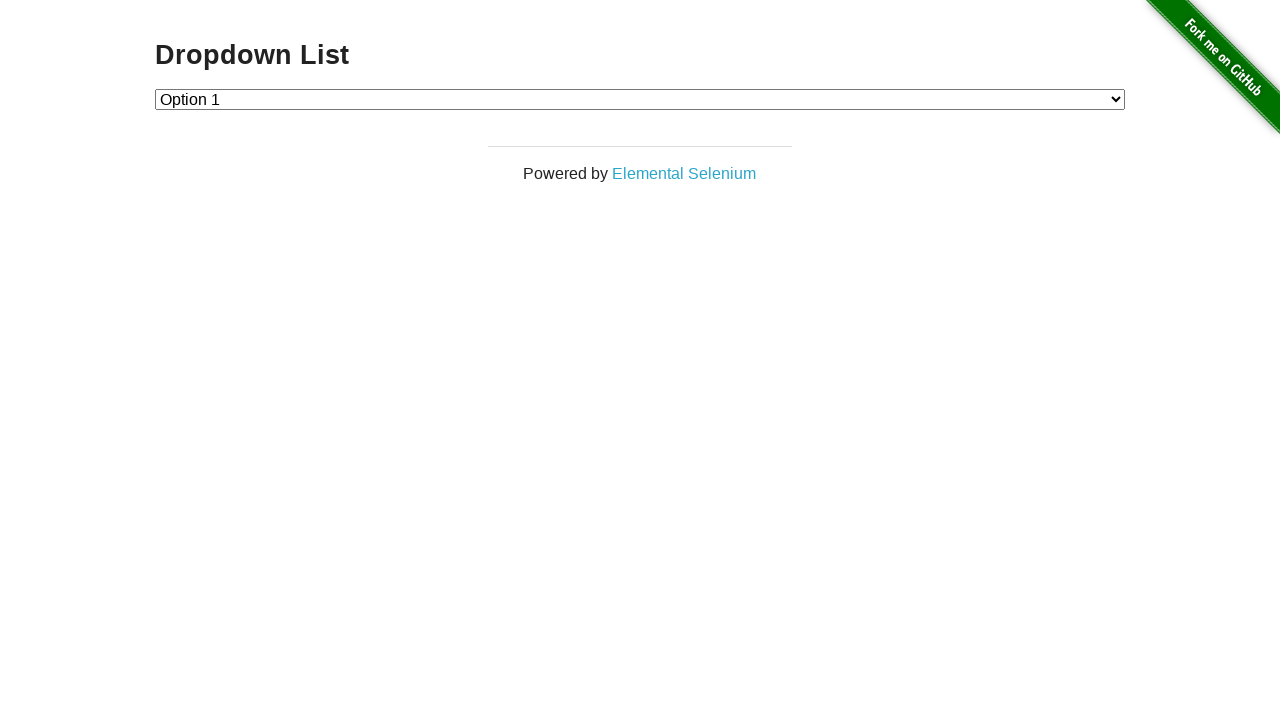

Selected Option 2 from dropdown on #dropdown
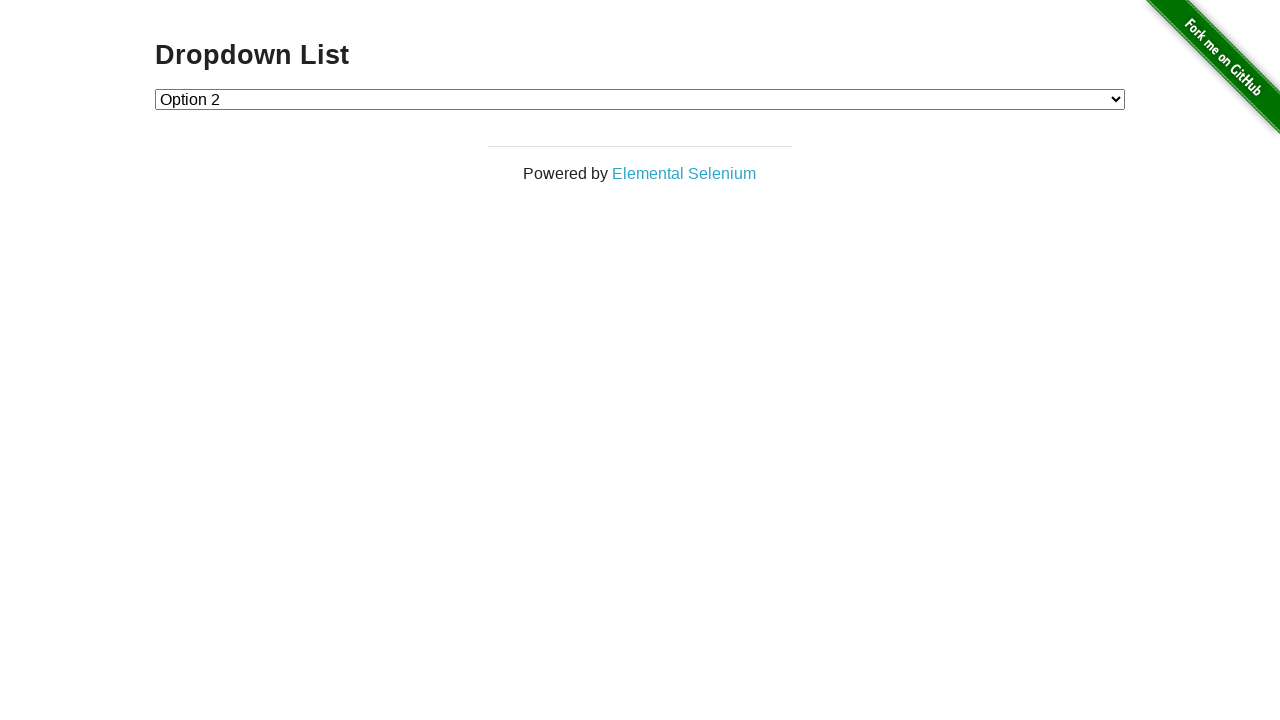

Verified Option 2 is selected (value='2')
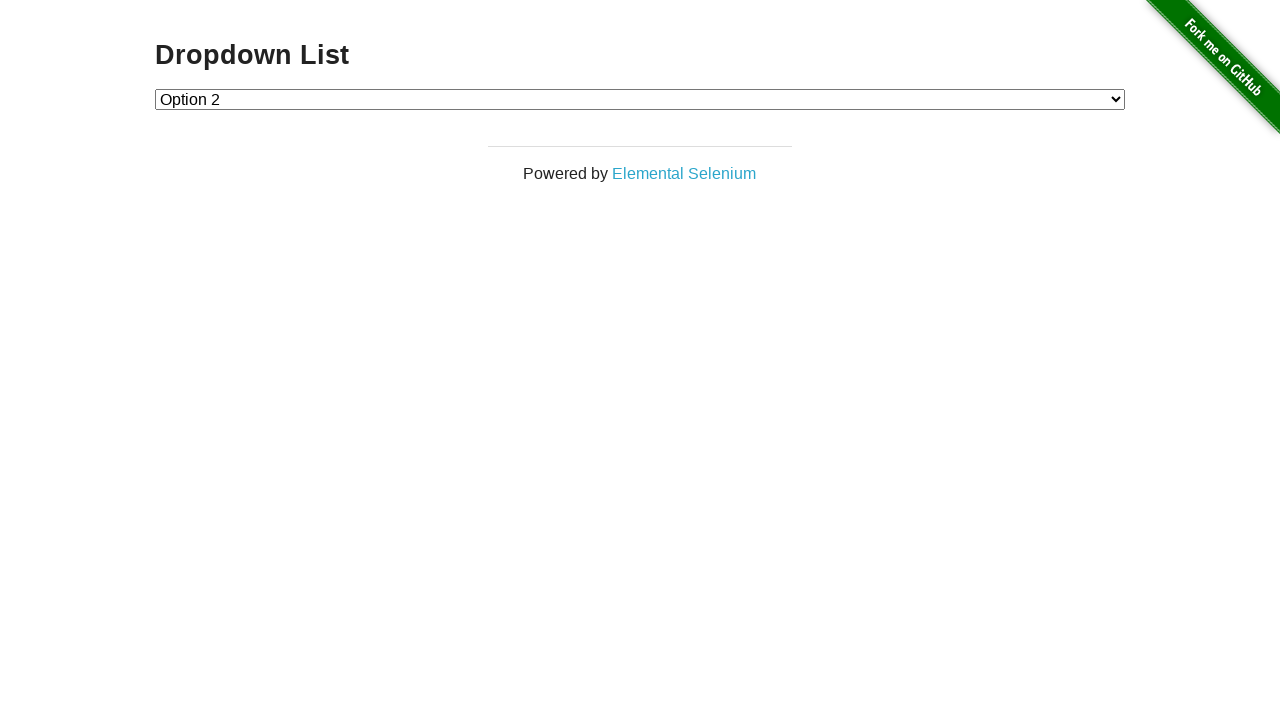

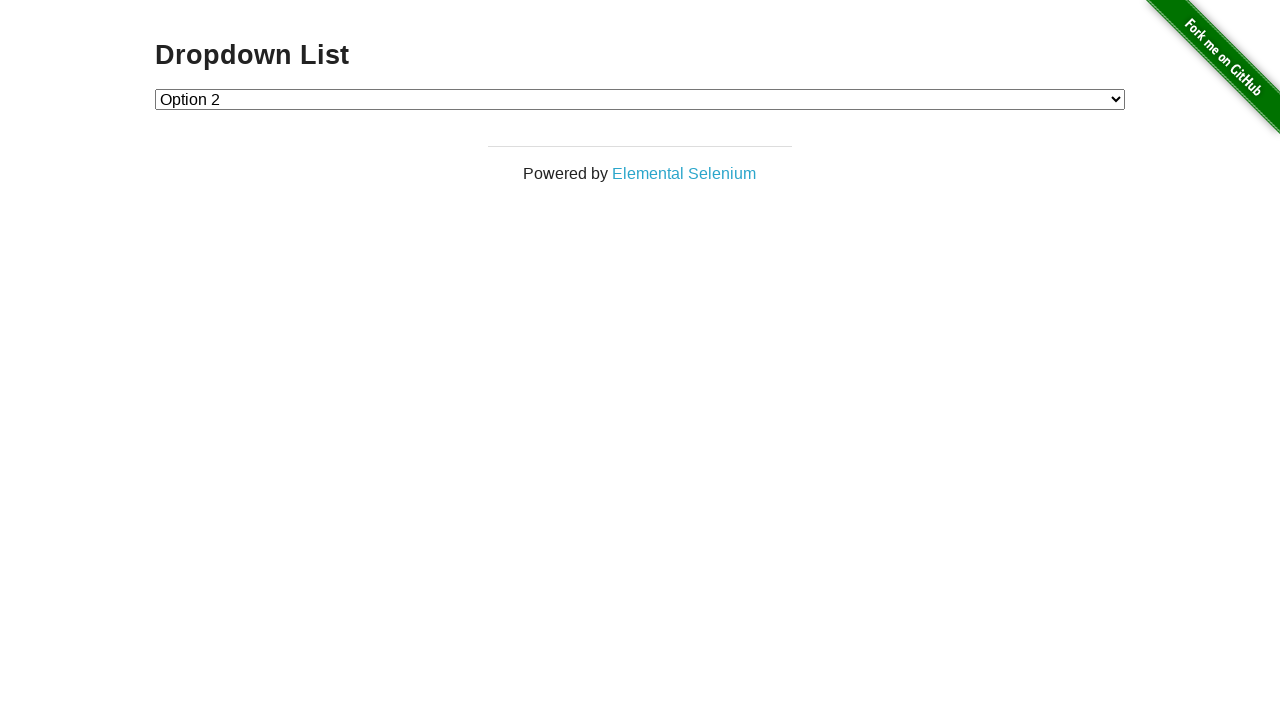